Navigates to a Selenium course content page and retrieves the page title and current URL to verify the page loaded correctly.

Starting URL: http://greenstech.in/selenium-course-content.html

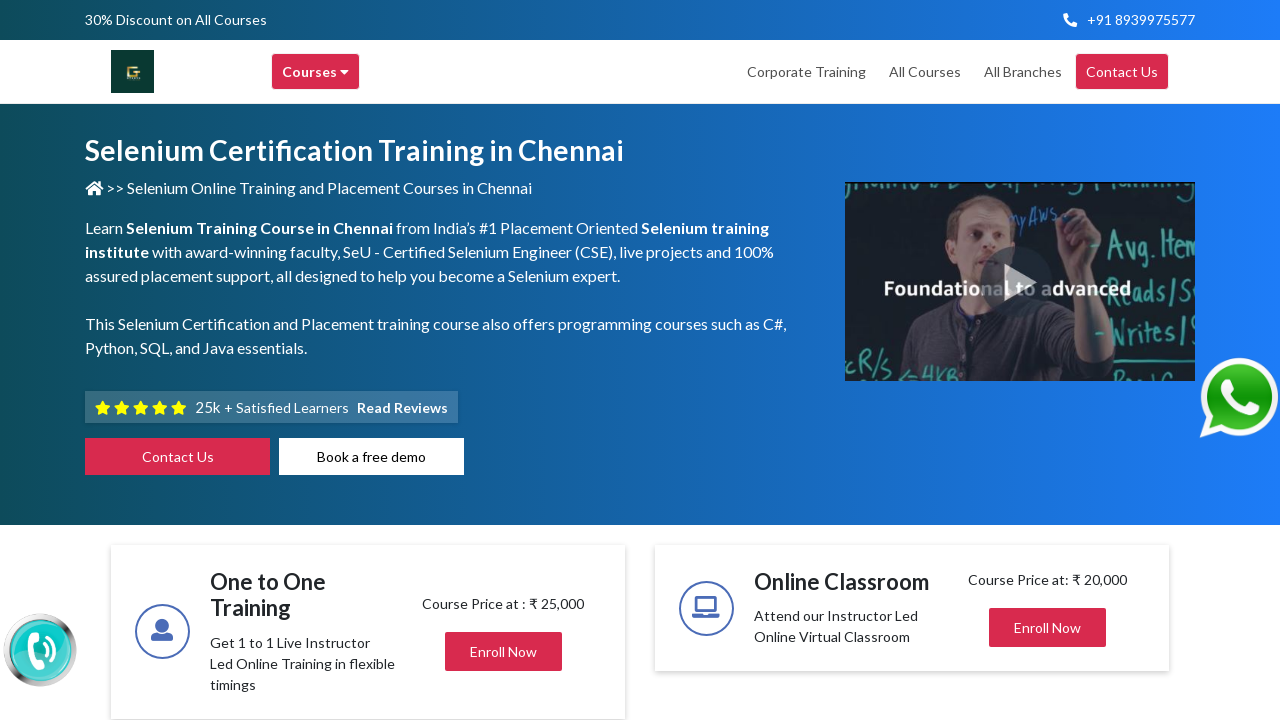

Waited for page to load (domcontentloaded state)
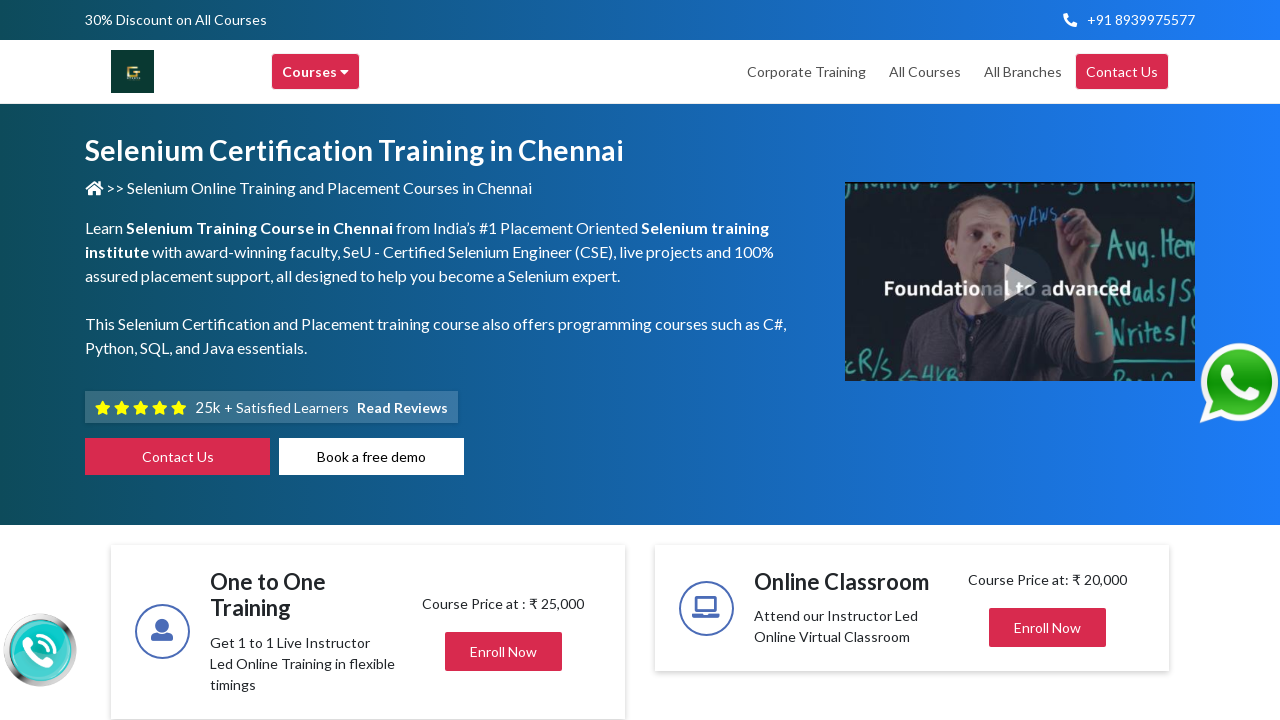

Retrieved page title: Selenium Training in Chennai | Selenium Certification Courses
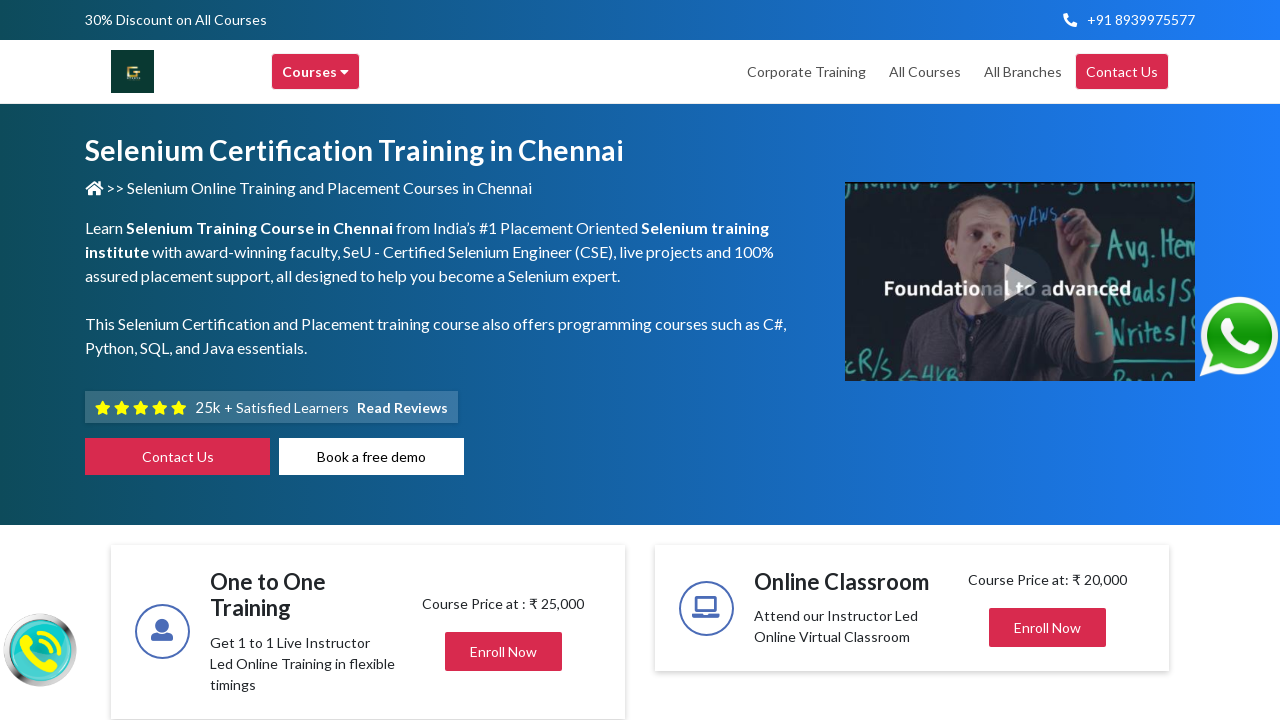

Retrieved current URL: https://greenstech.in/selenium-course-content.html
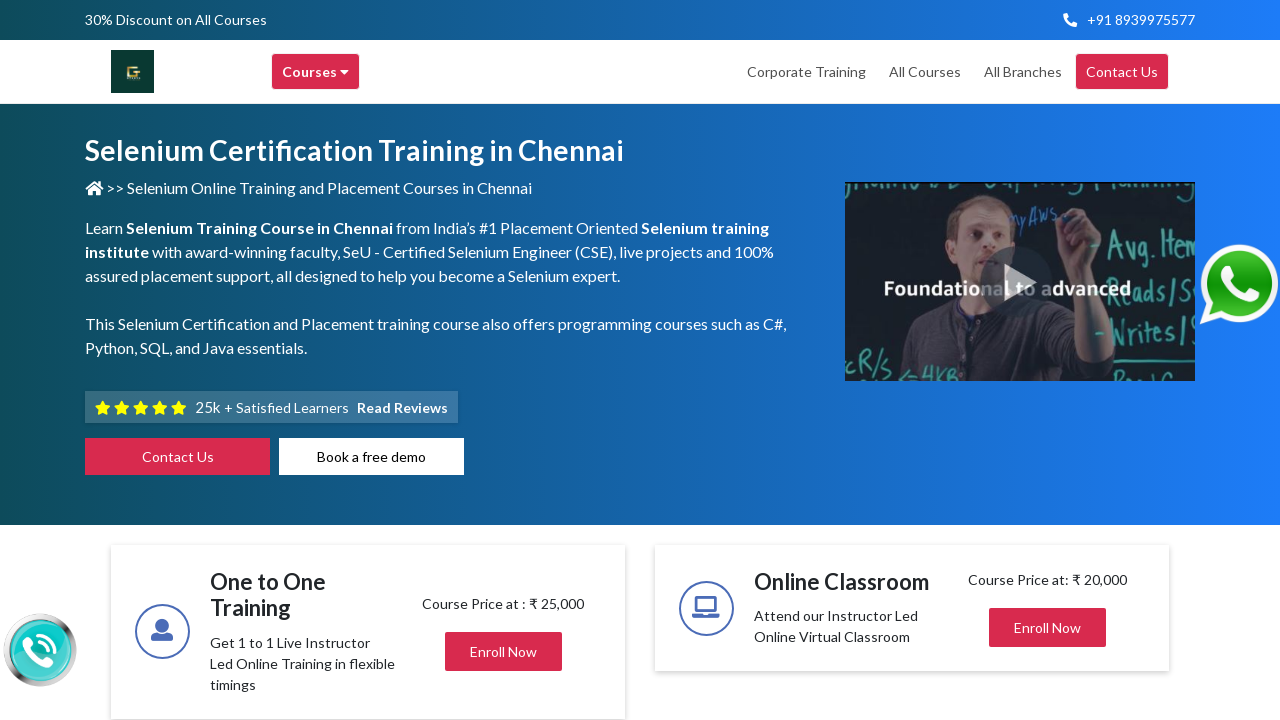

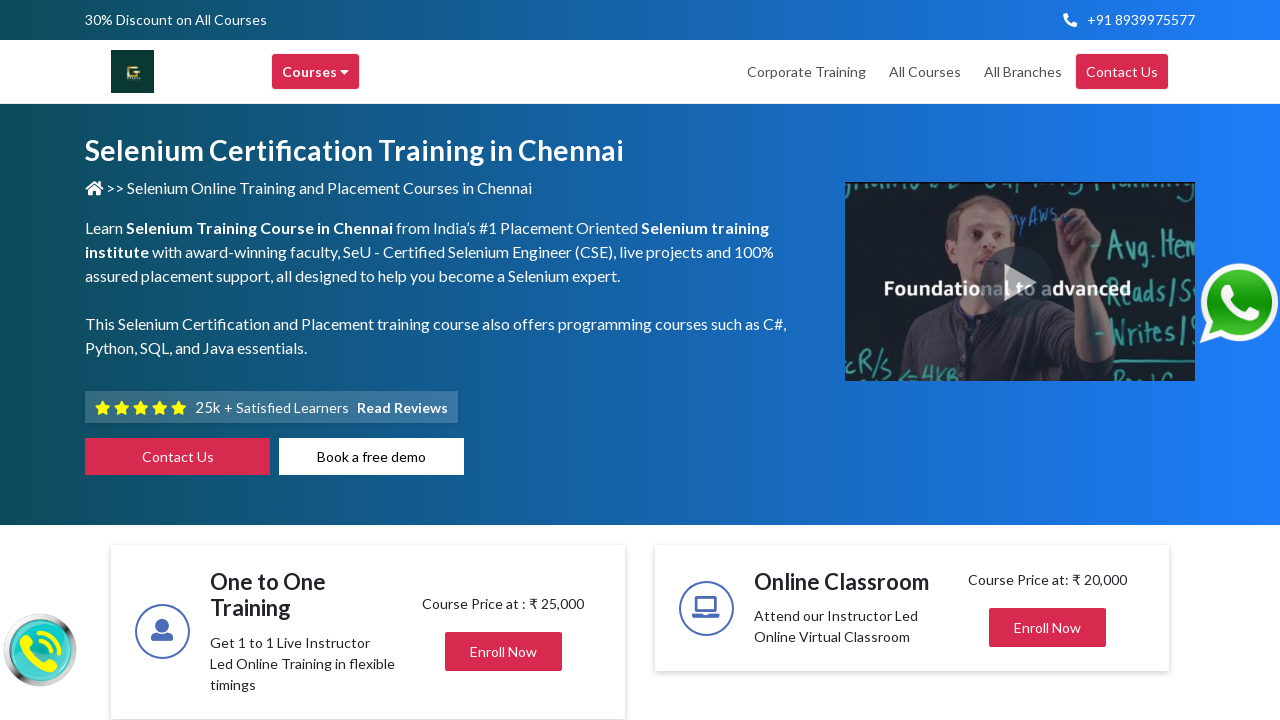